Tests a form submission on DemoQA by filling in text fields for full name, email, and addresses, then submitting the form

Starting URL: https://demoqa.com/text-box

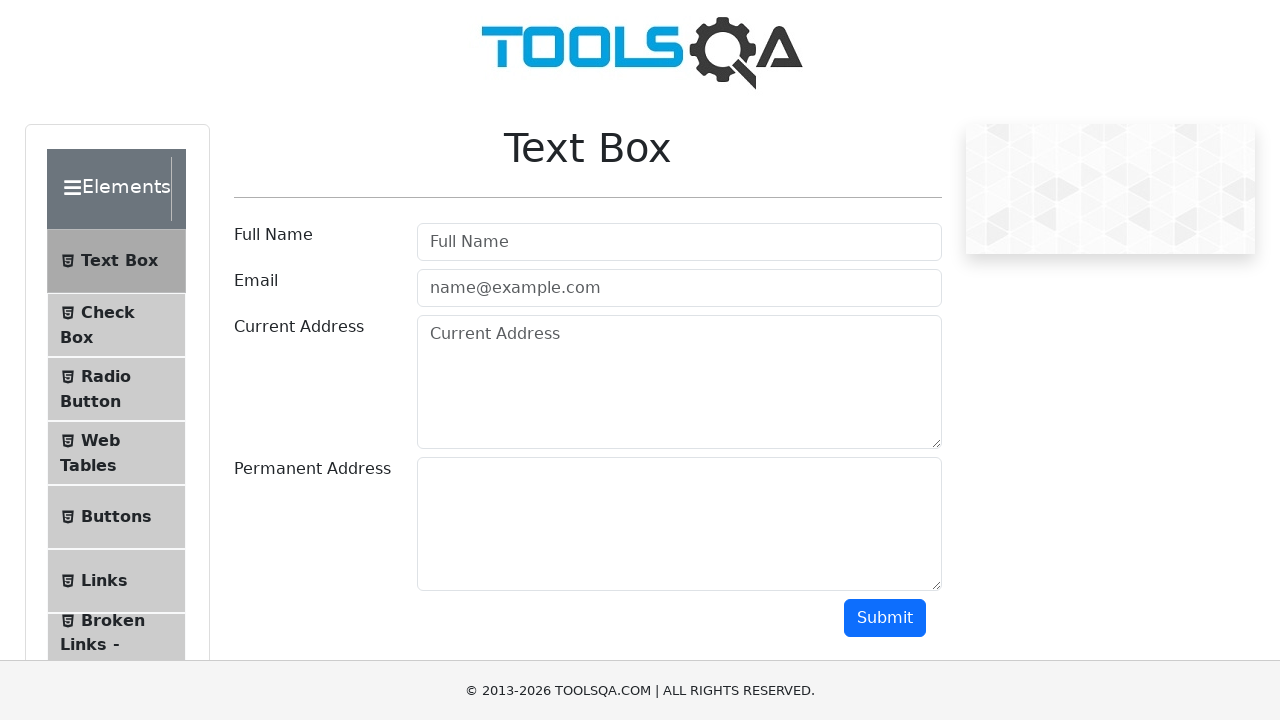

Scrolled down 250px to make form visible
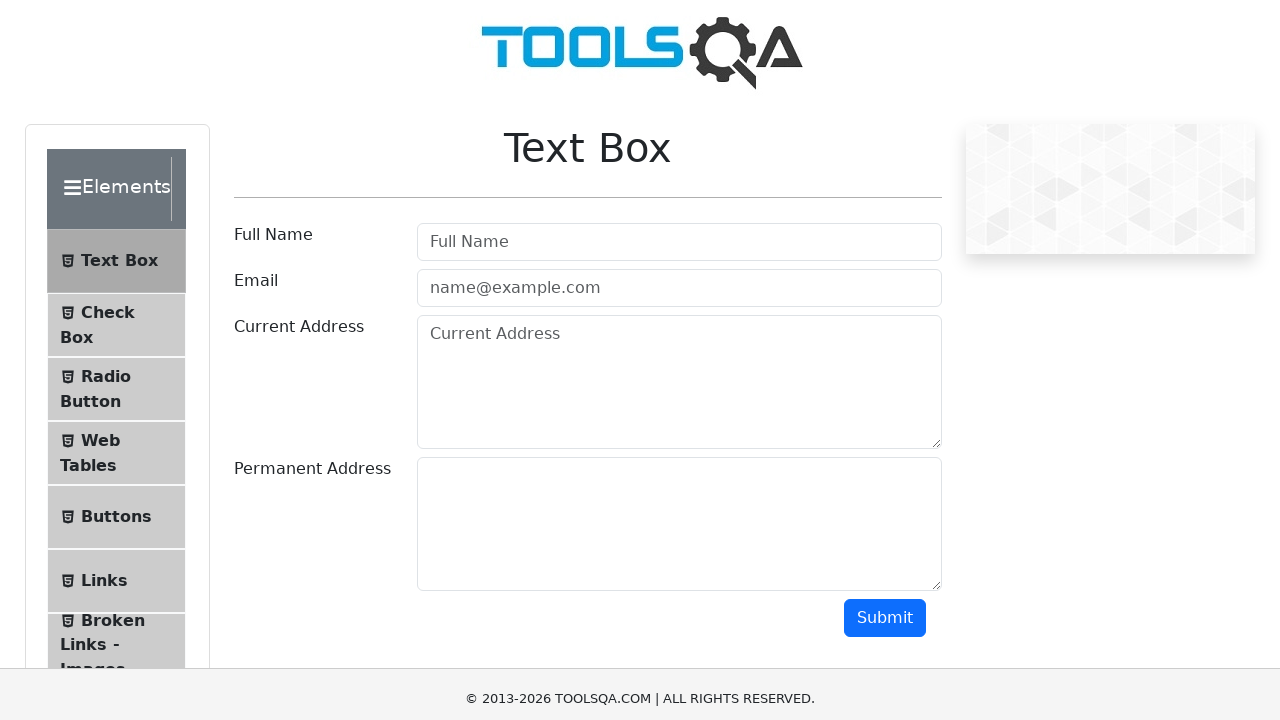

Filled full name field with 'John Smith' on #userName
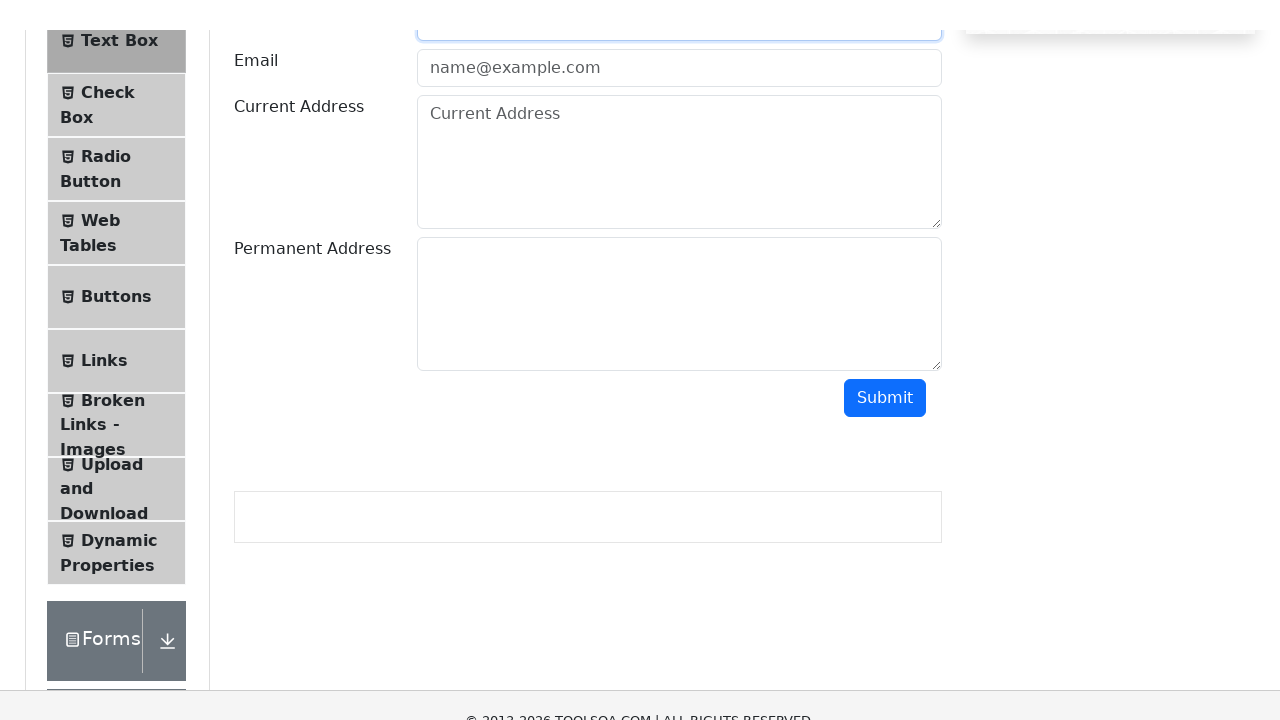

Filled email field with 'john.smith@example.com' on #userEmail
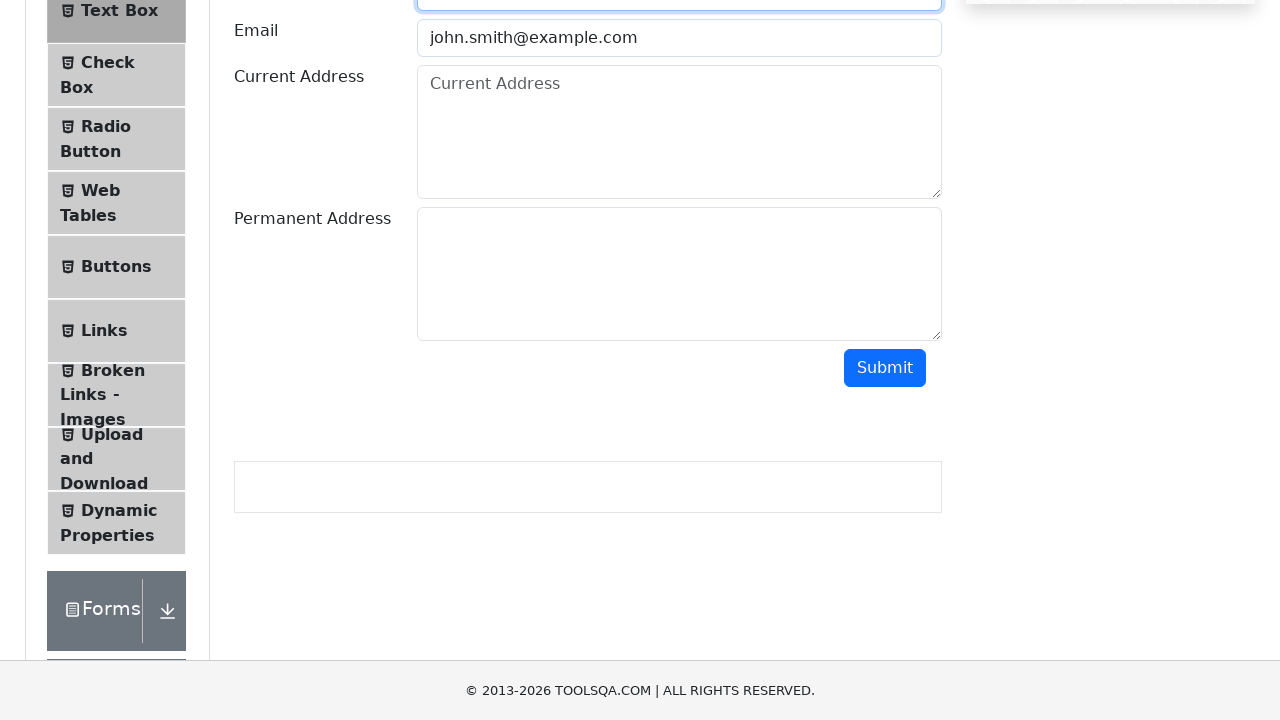

Filled current address field with '123 Main Street, New York, USA' on #currentAddress
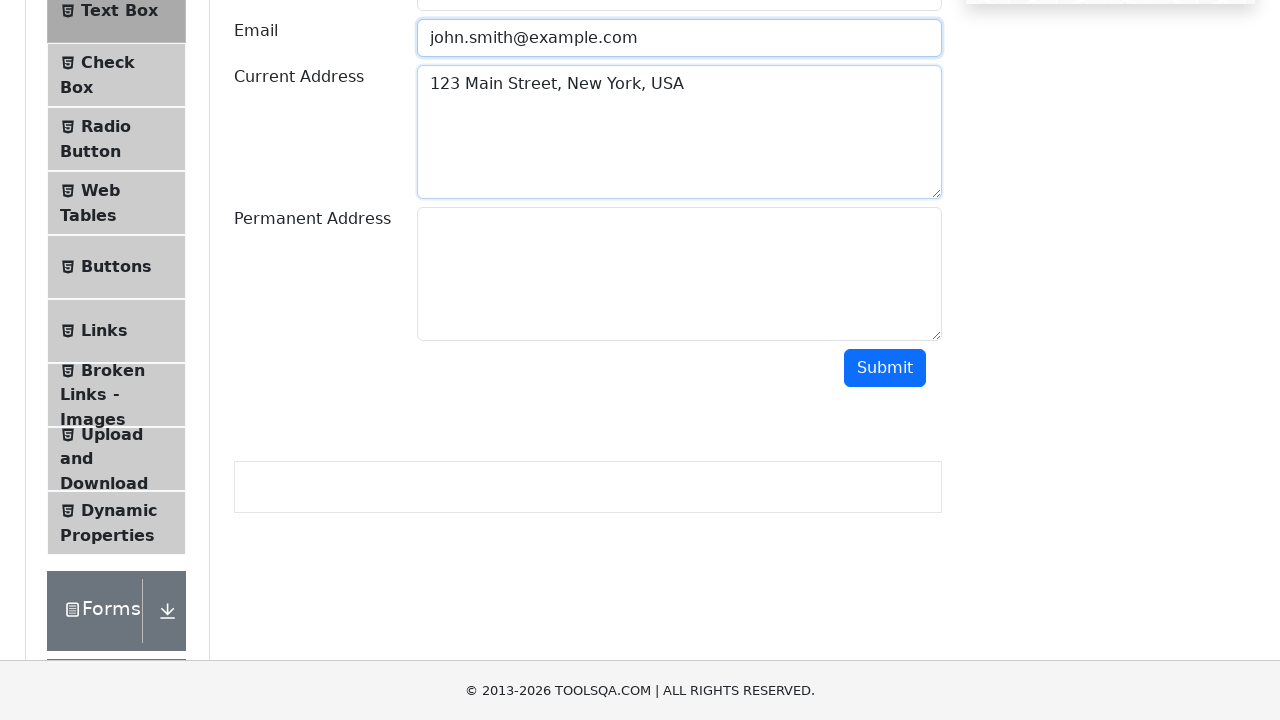

Filled permanent address field with '456 Oak Avenue, Boston, USA' on #permanentAddress
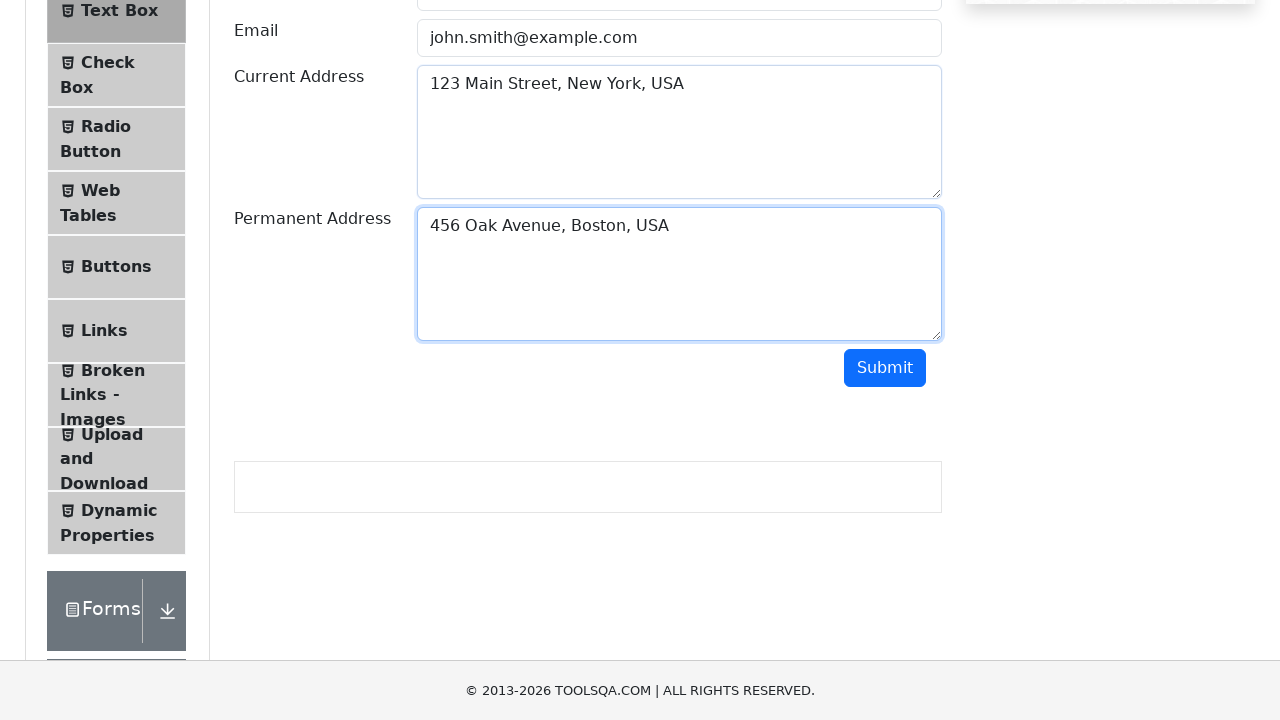

Clicked submit button to submit the form at (885, 368) on #submit
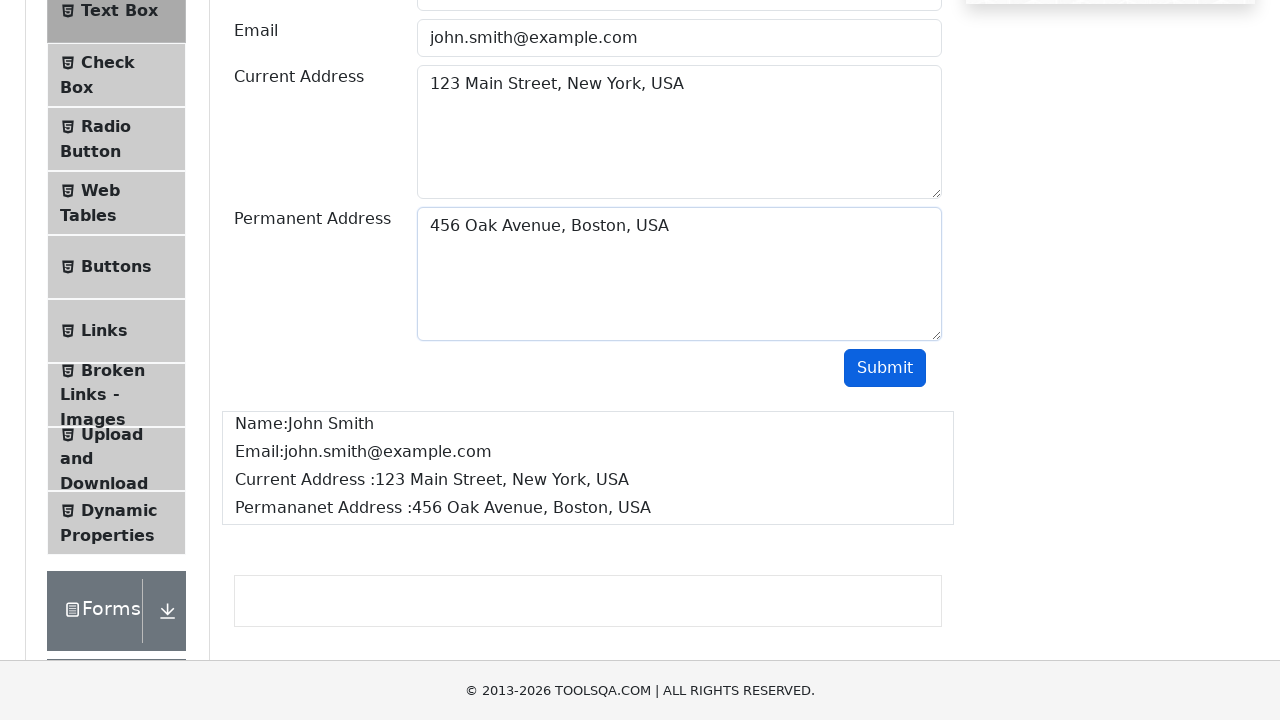

Form submission results appeared
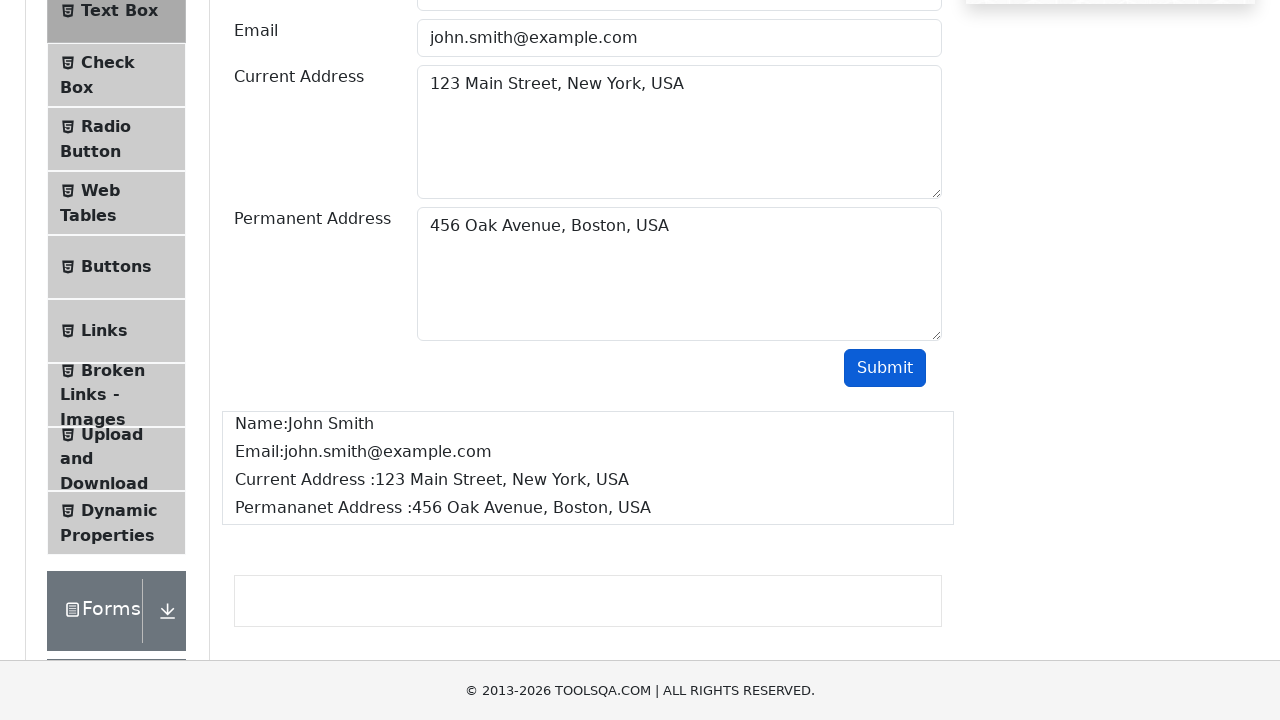

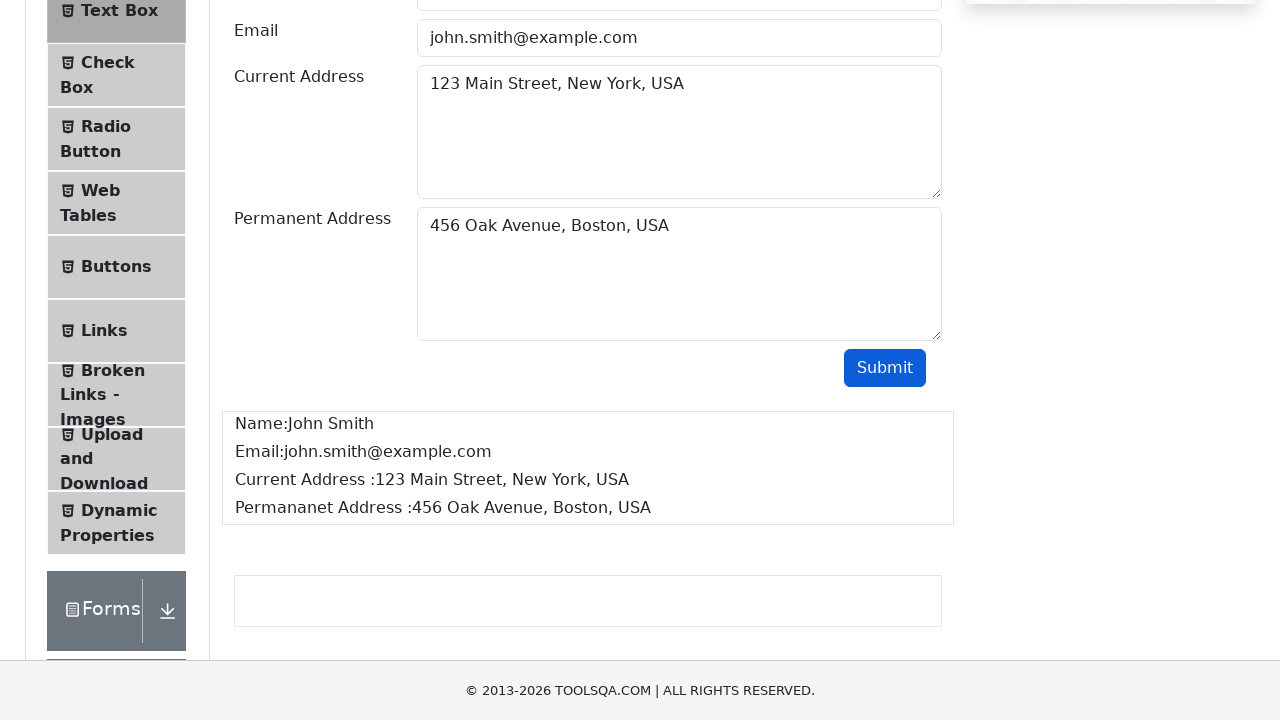